Tests click and hold functionality by pressing and holding an element for 3 seconds then releasing it

Starting URL: https://www.kirupa.com/html5/press_and_hold.htm

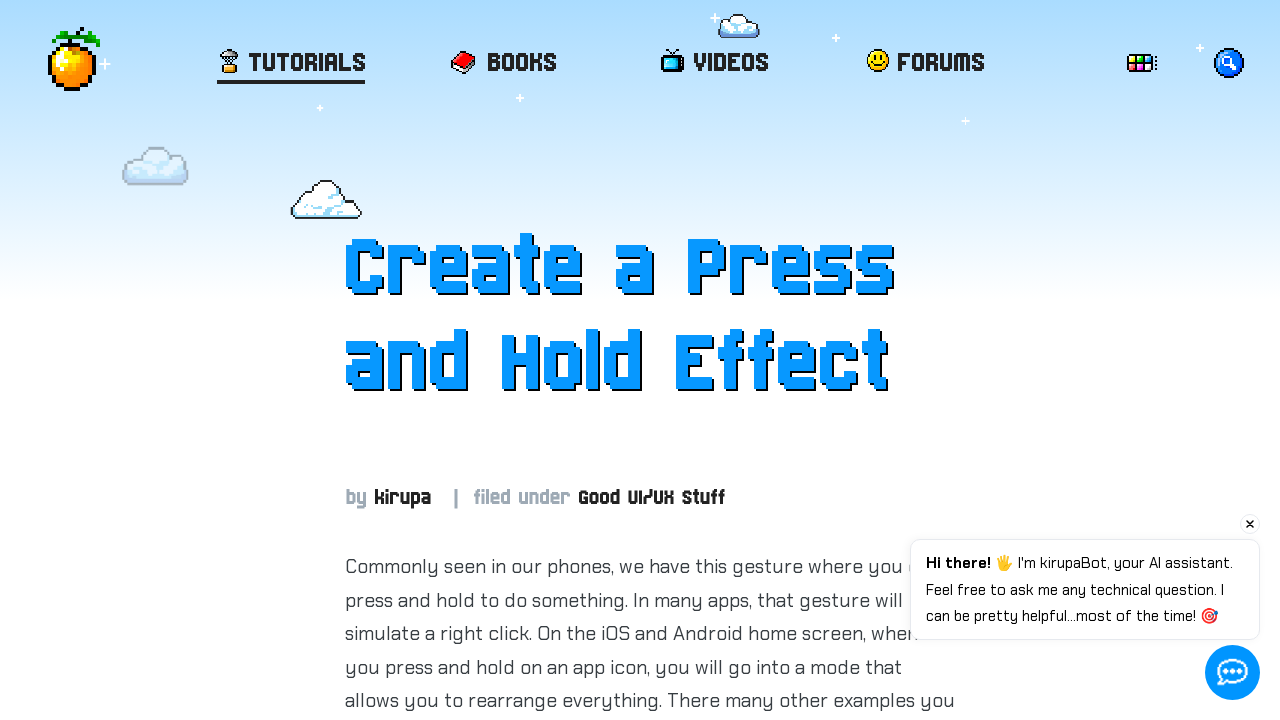

Located the element with id 'item' to perform click and hold test
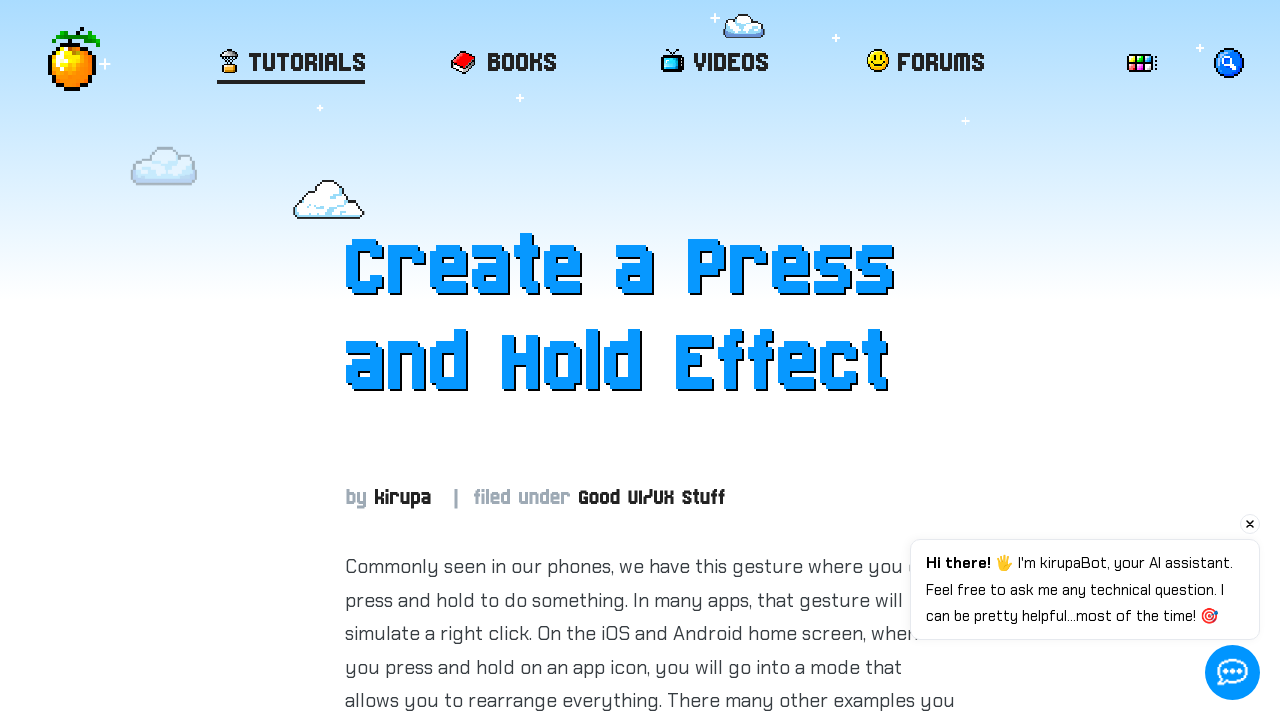

Hovered over the element at (650, 361) on #item
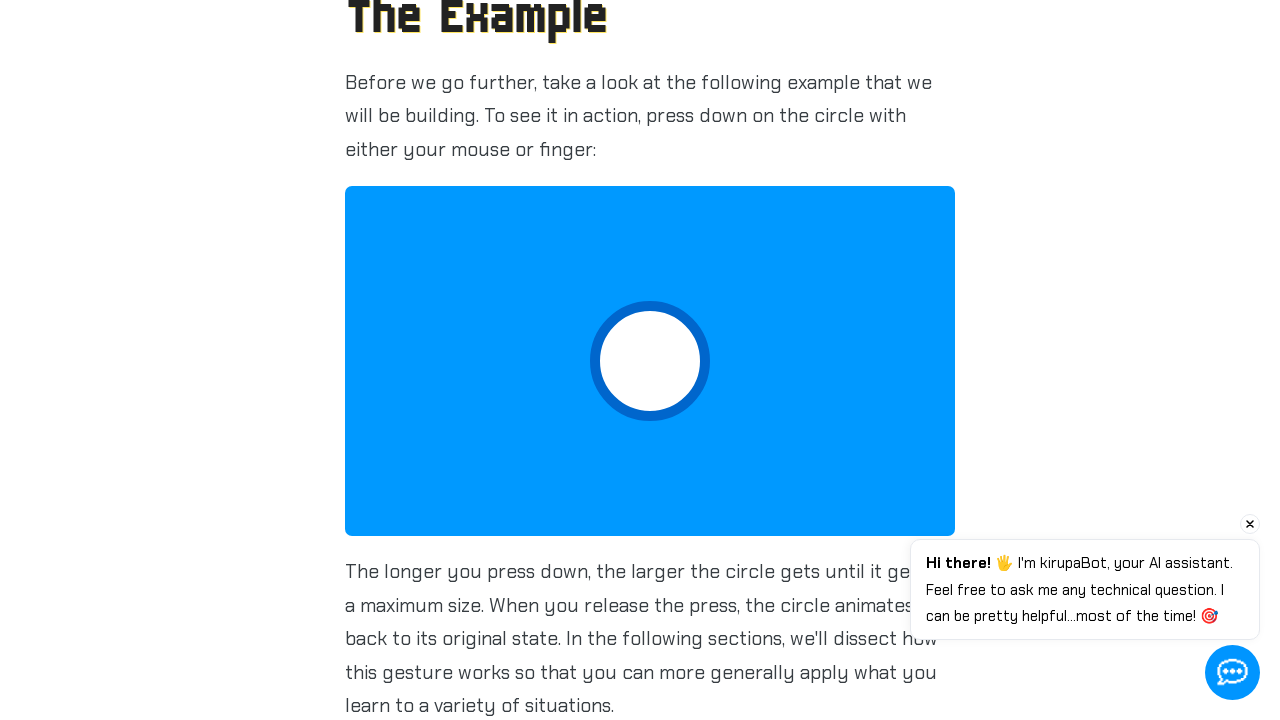

Pressed and held the mouse button down on the element at (650, 361)
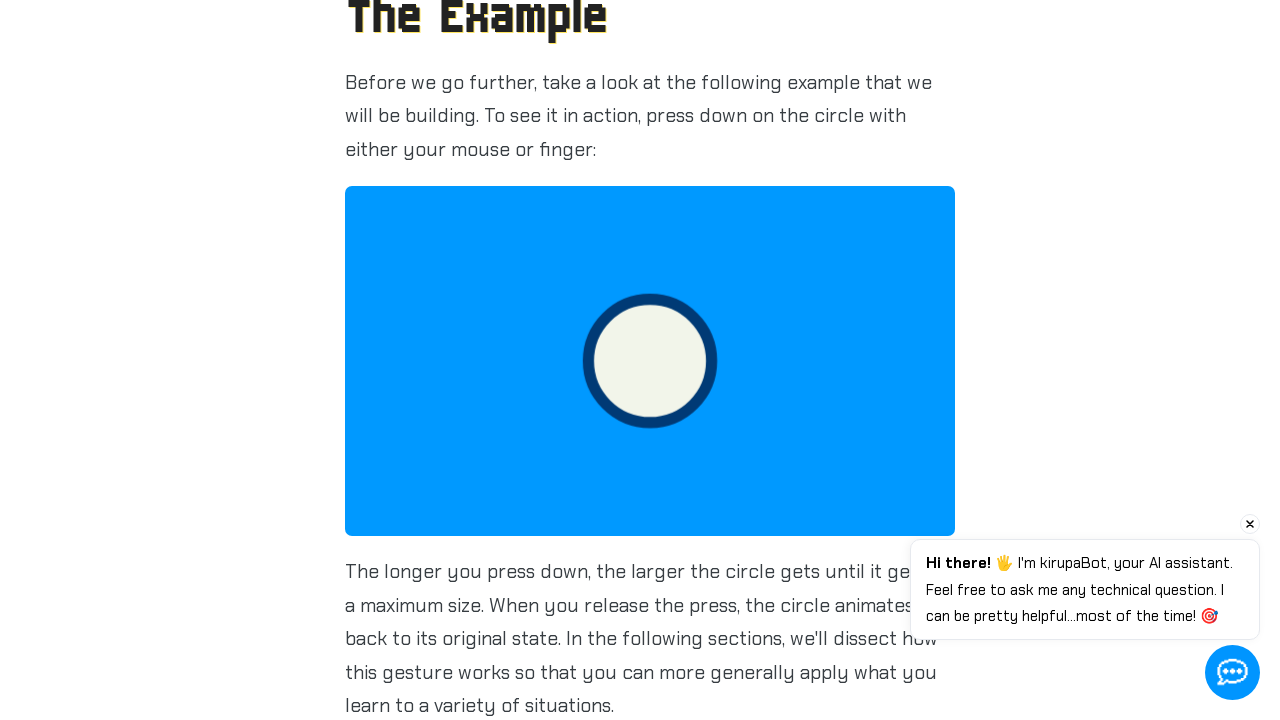

Held the mouse button down for 3 seconds
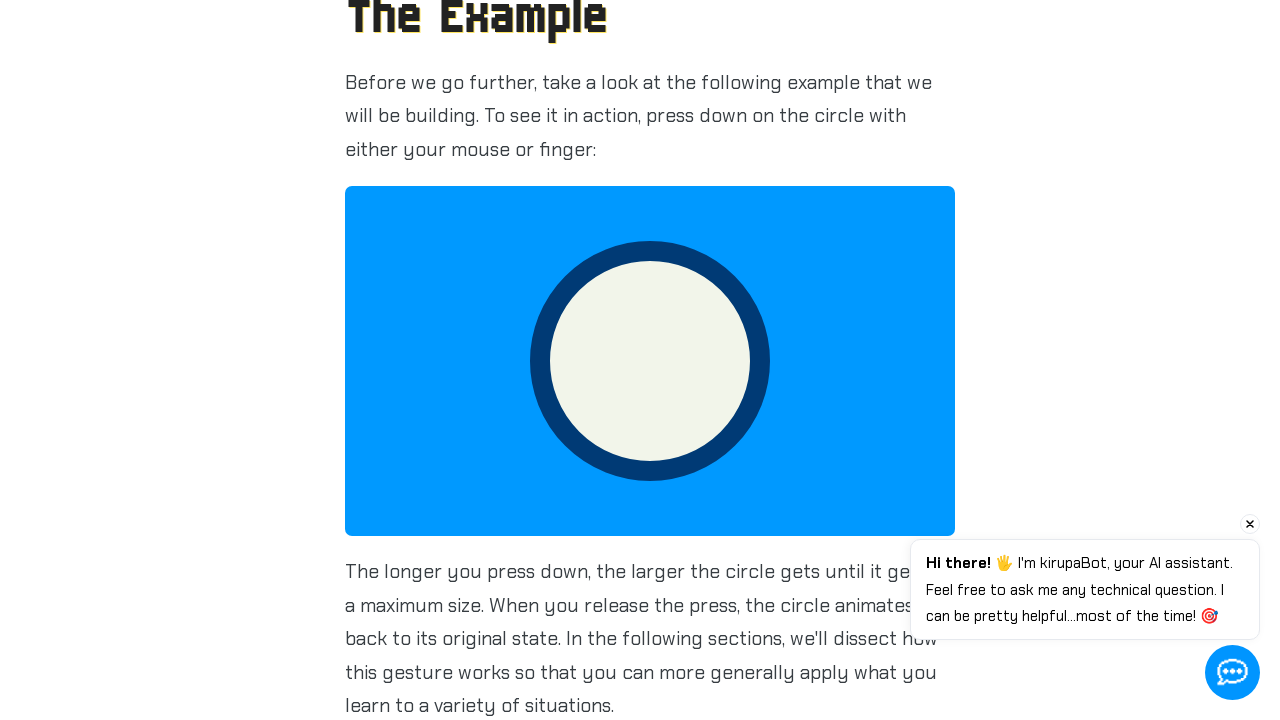

Released the mouse button after holding for 3 seconds at (650, 361)
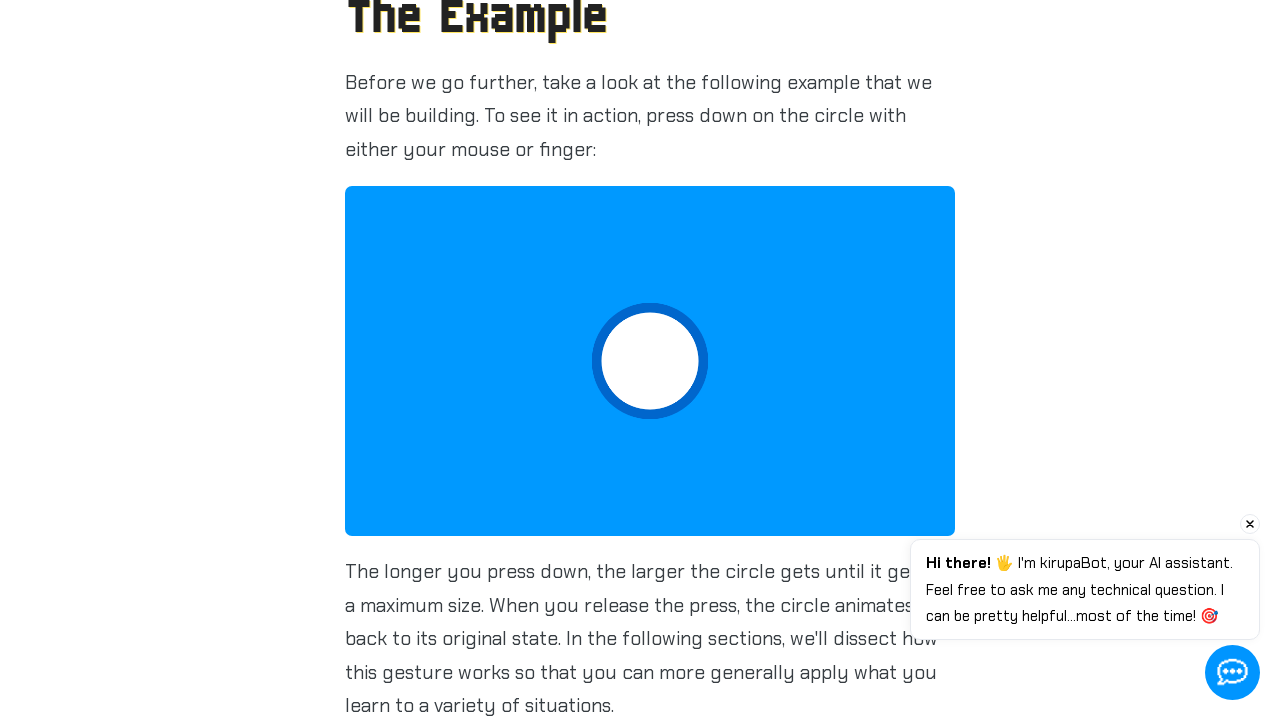

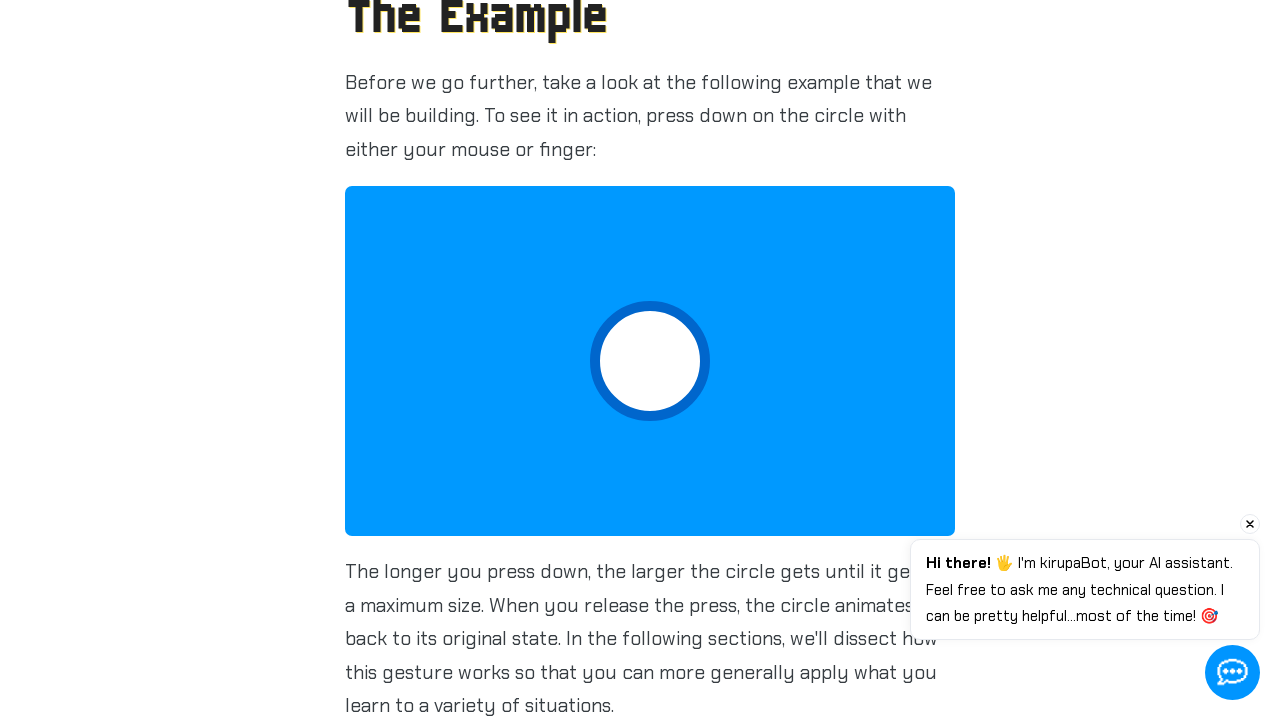